Tests console log capture by browsing products, adding Selenium to cart, going to cart, and modifying the email input field

Starting URL: https://rahulshettyacademy.com/angularAppdemo/

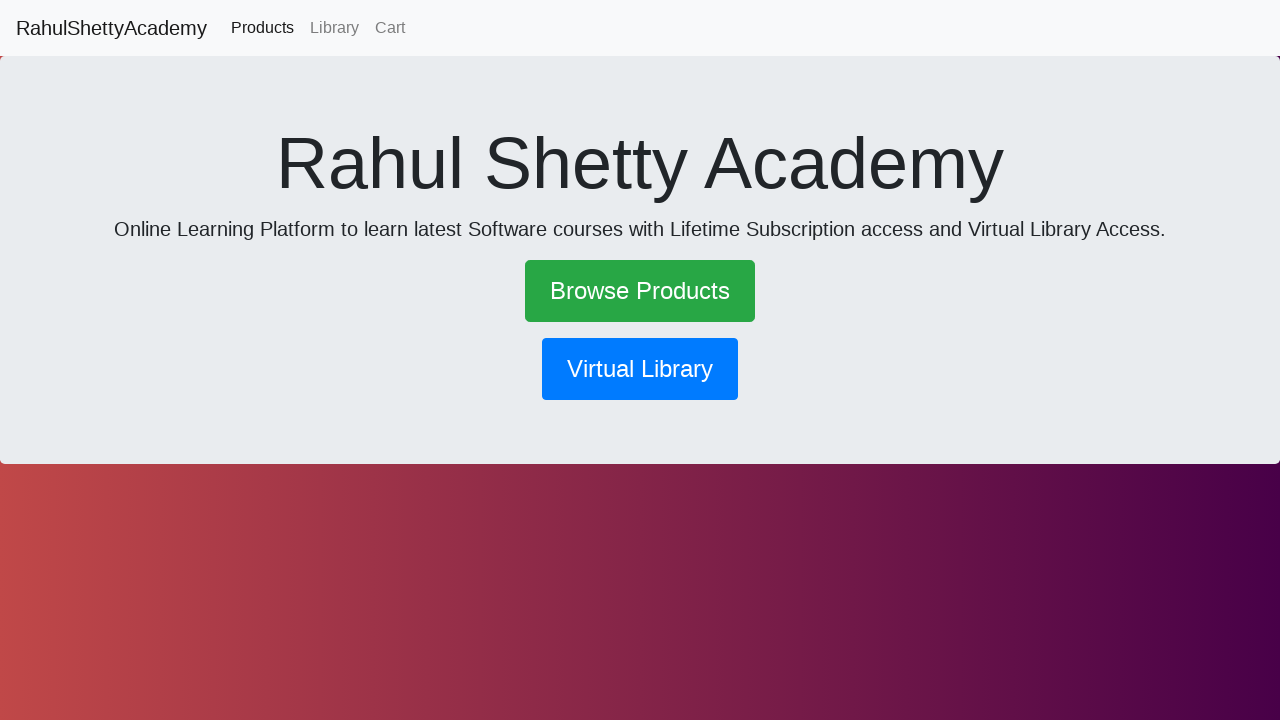

Clicked on Browse Products link at (640, 291) on text=Browse Products
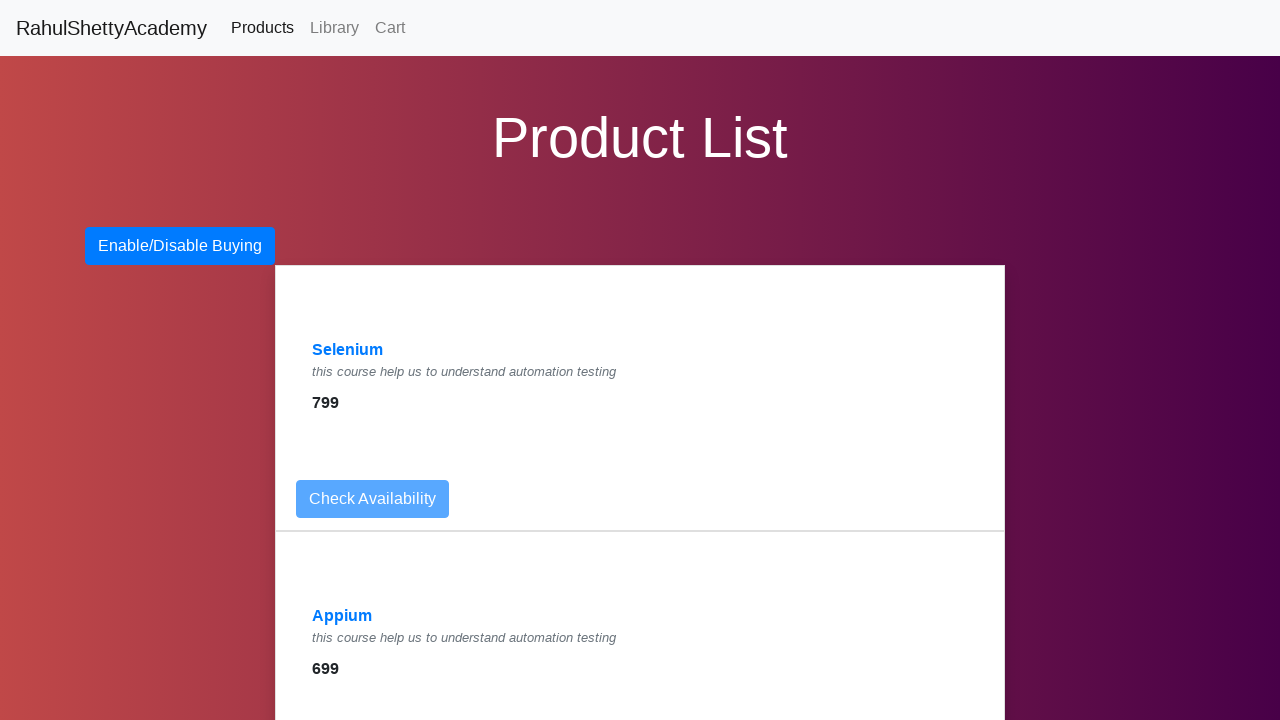

Clicked on Selenium product at (348, 350) on text=Selenium
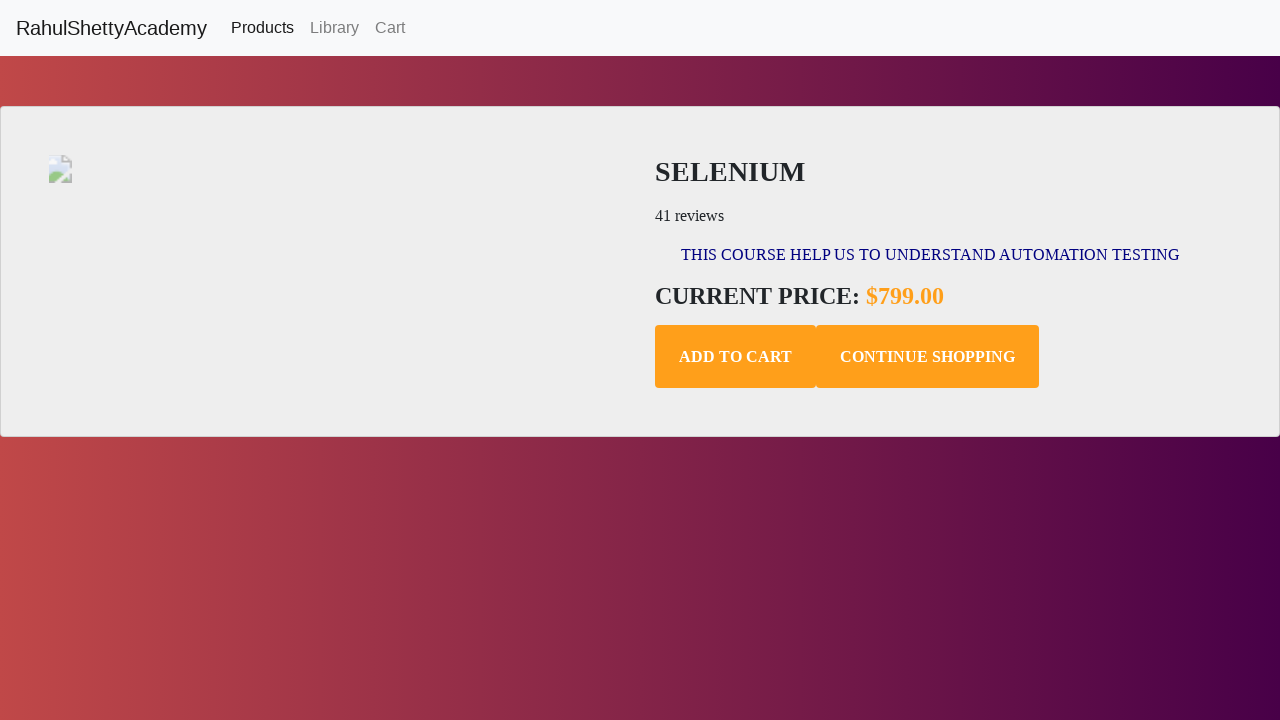

Clicked Add to Cart button at (736, 357) on .add-to-cart
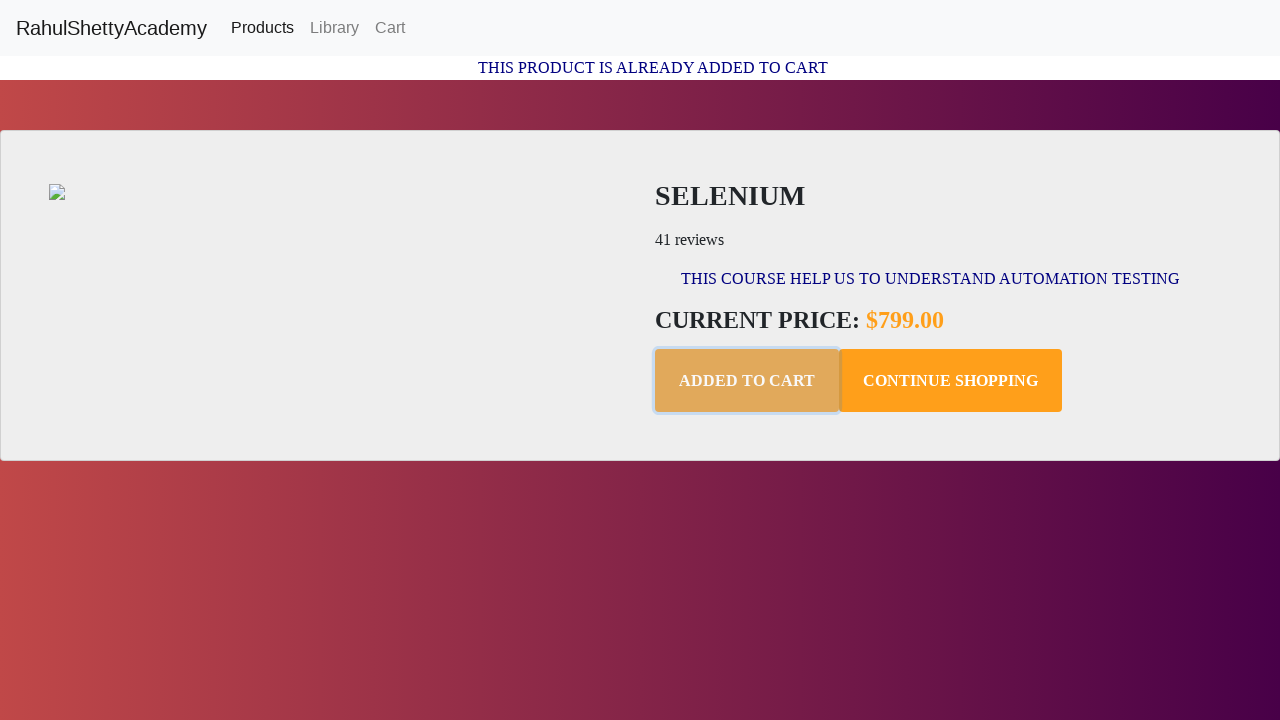

Clicked on Cart link at (390, 28) on text=Cart
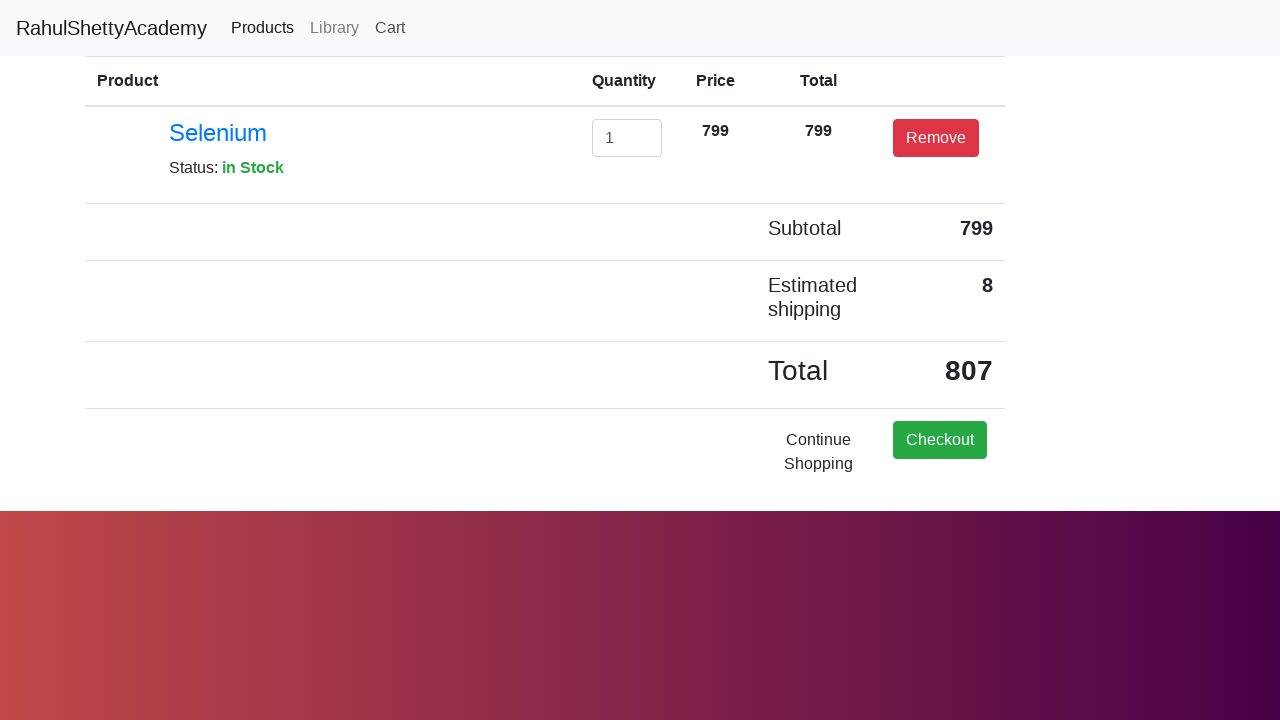

Cleared the email input field on #exampleInputEmail1
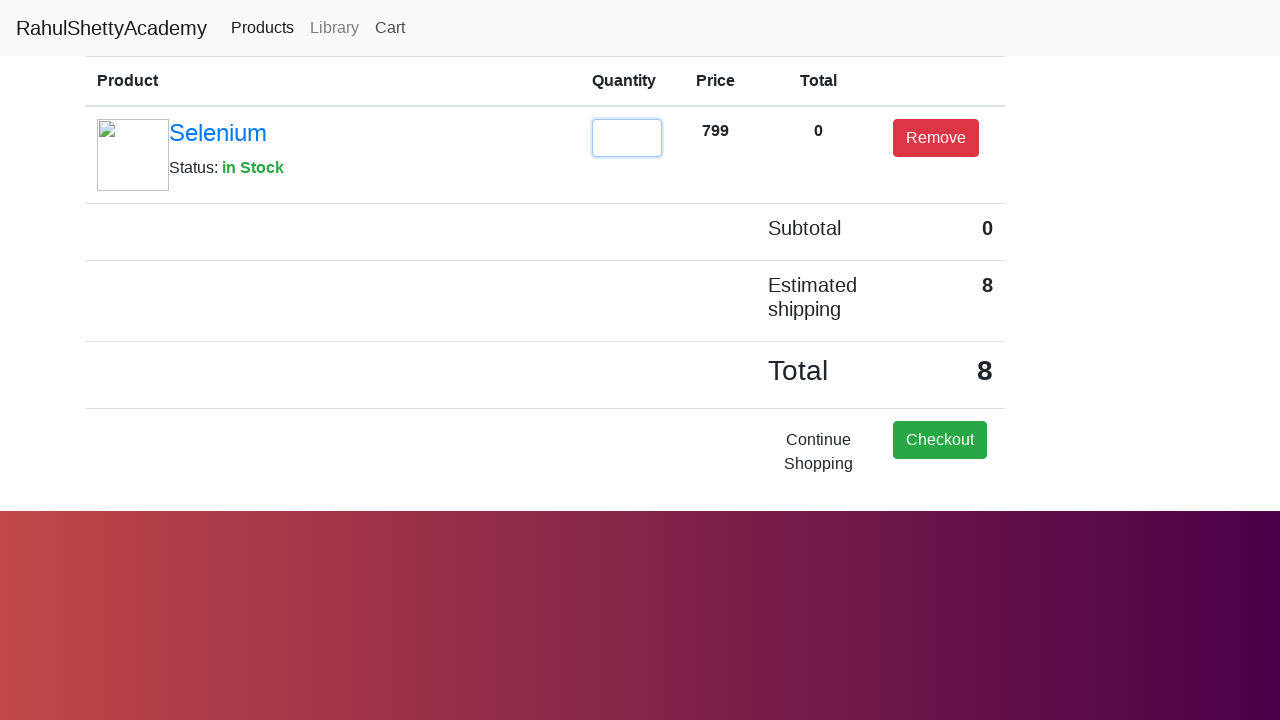

Entered '2' in the email field on #exampleInputEmail1
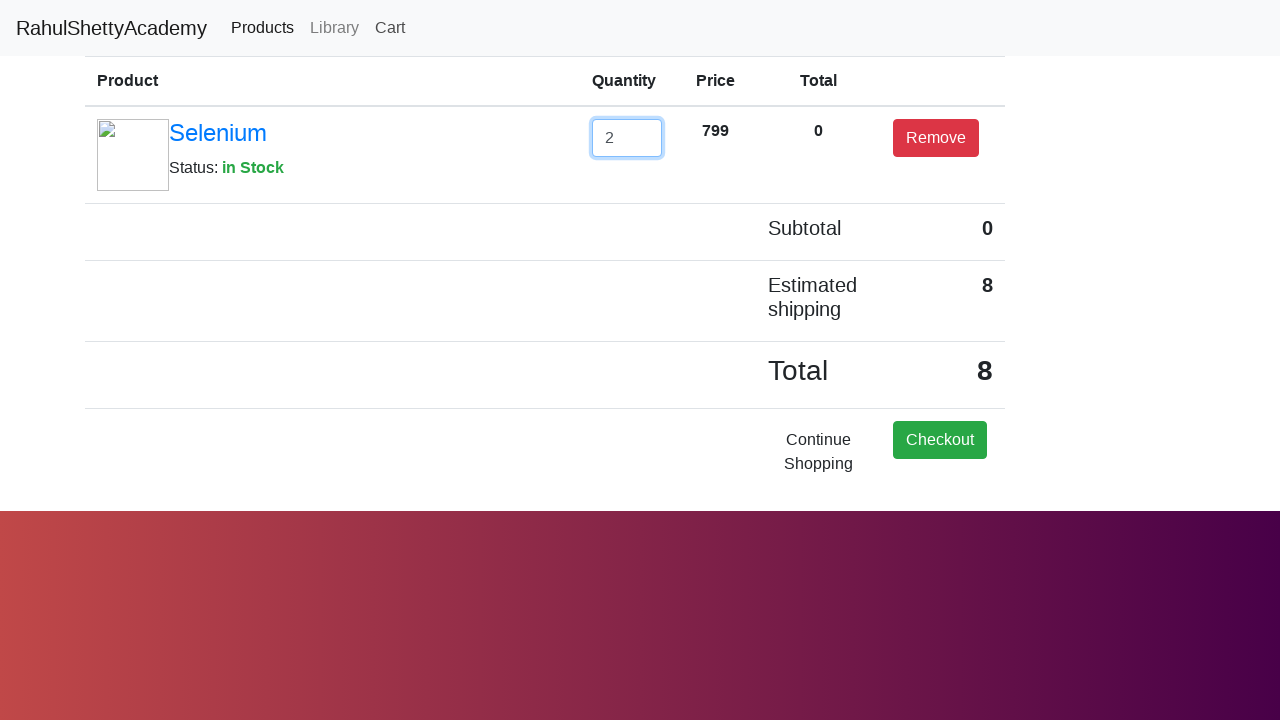

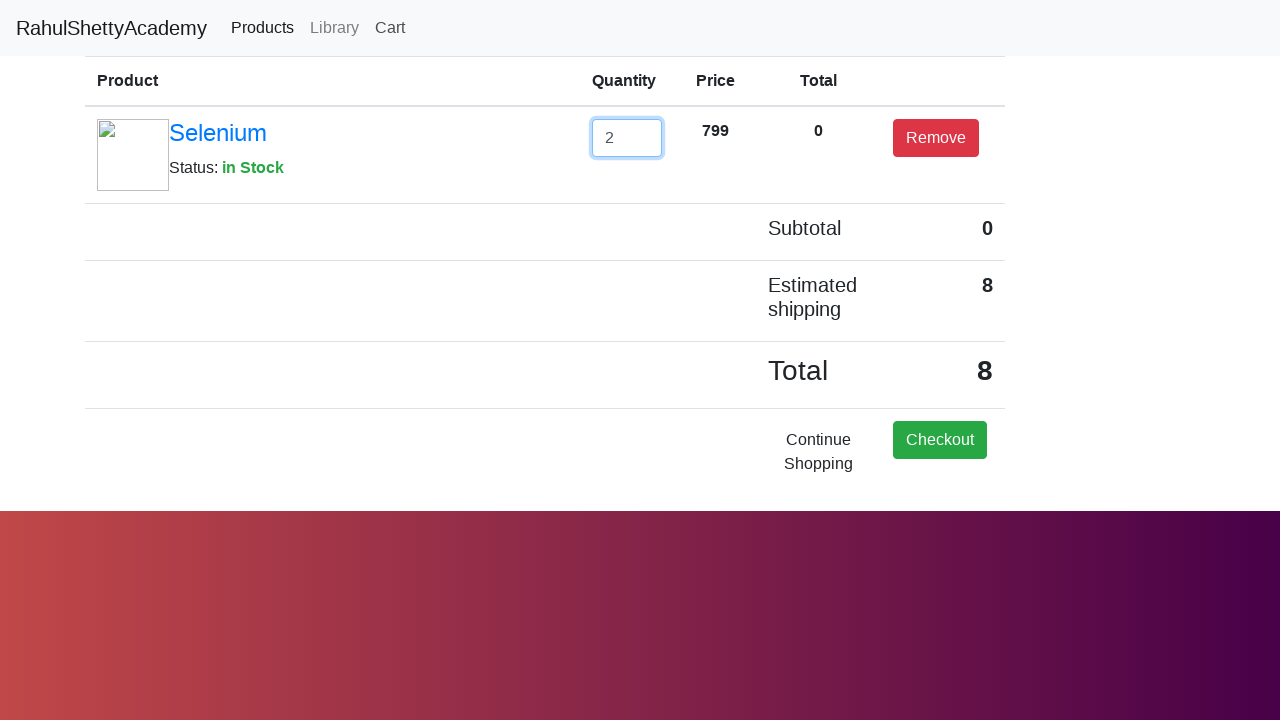